Solves a mathematical challenge by extracting numbers from element attributes, calculating their sum, and submitting the answer along with checkbox selections

Starting URL: https://erikdark.github.io/Qa_autotests_06/

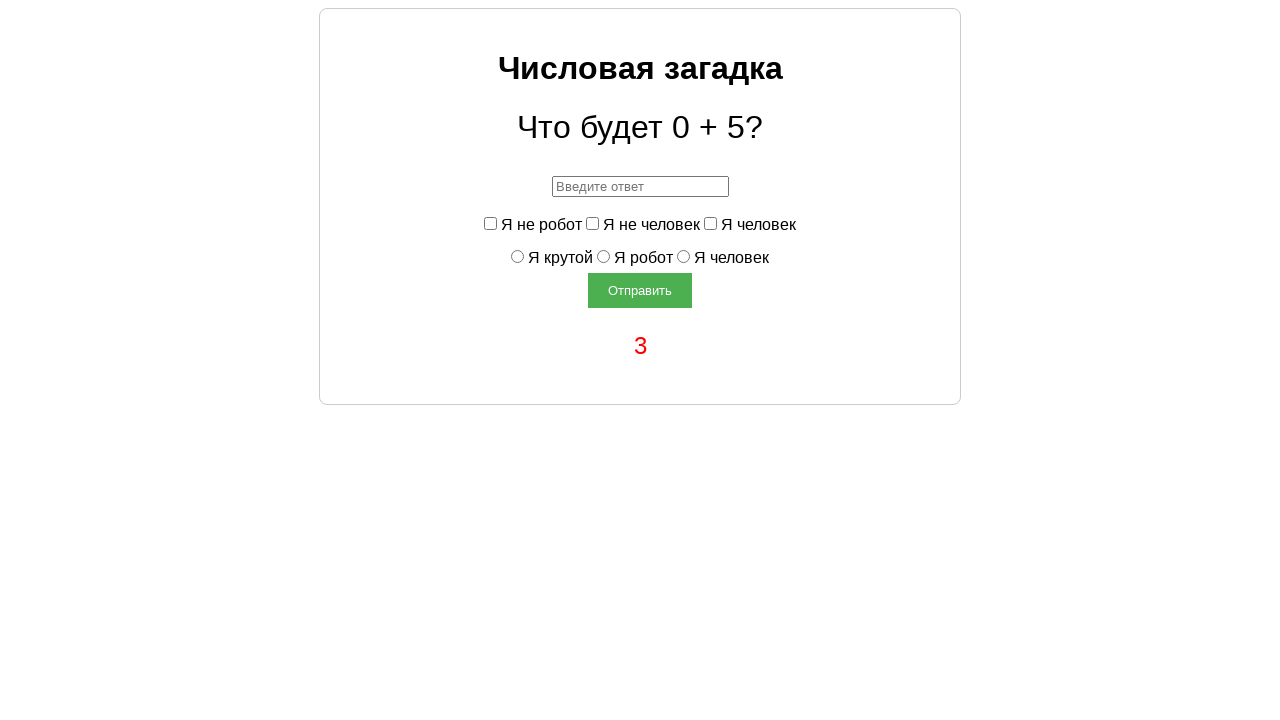

Located challenge element
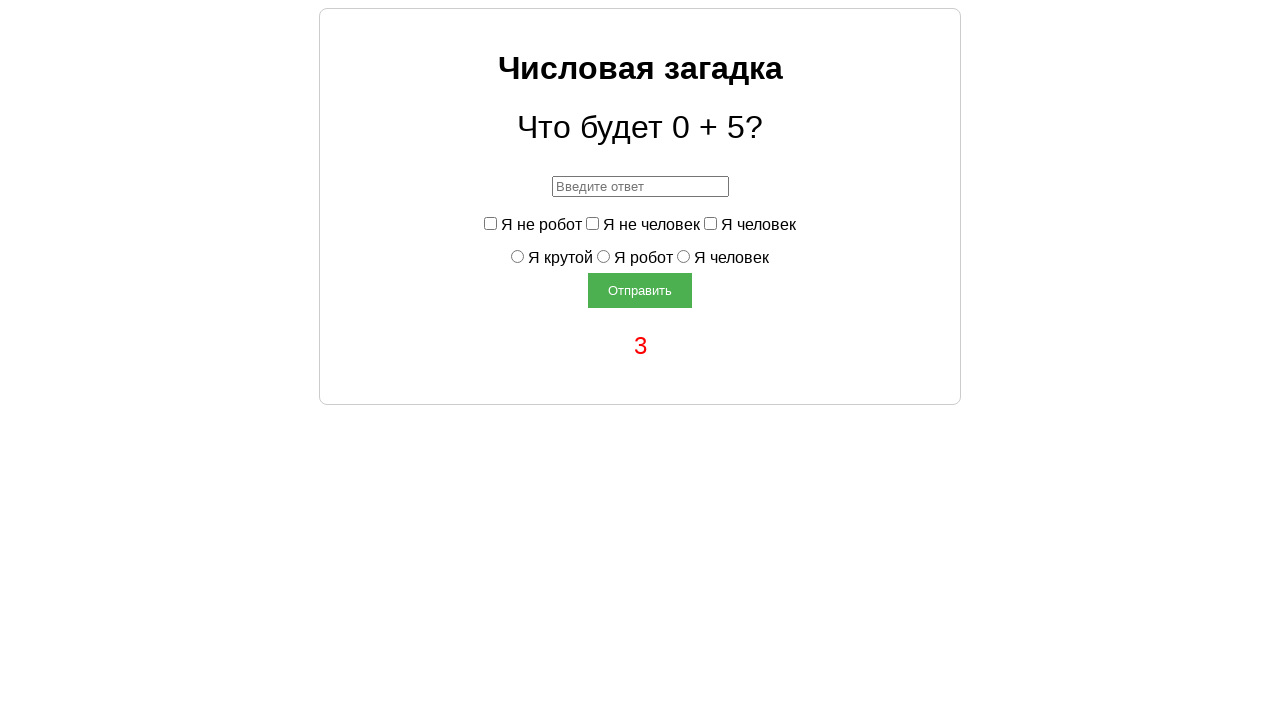

Extracted first number from data-a attribute
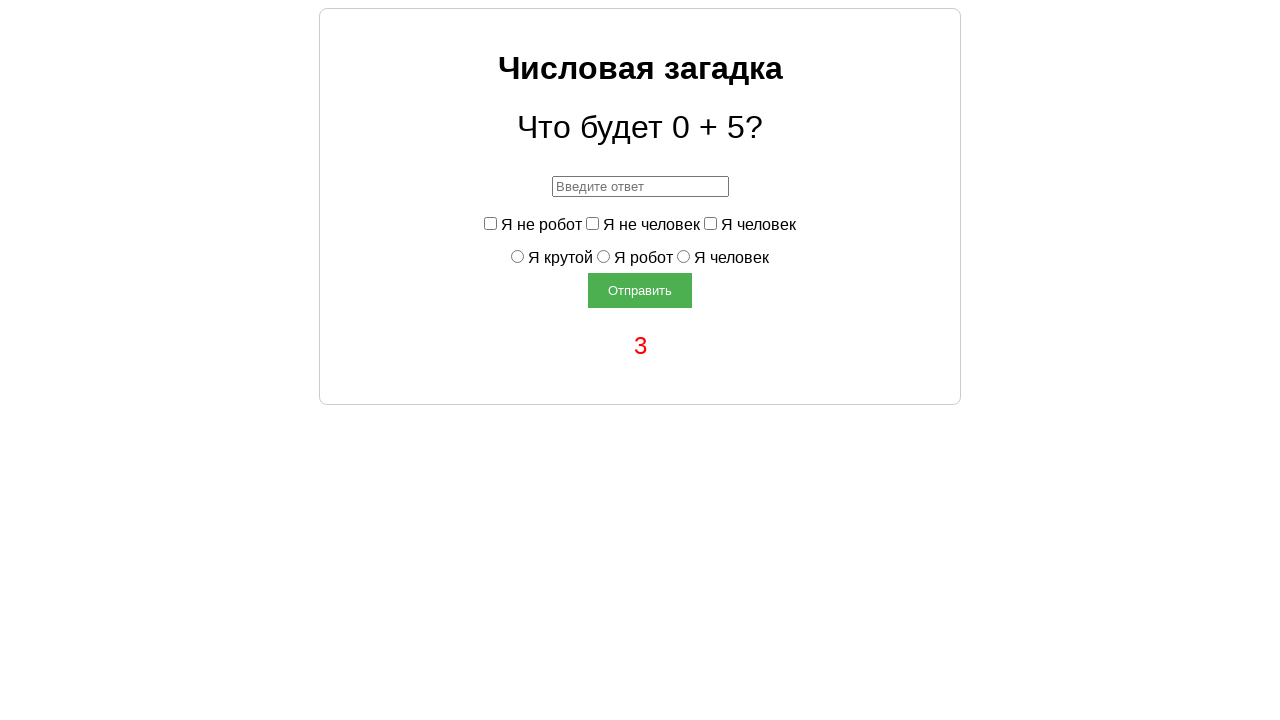

Extracted second number from data-b attribute
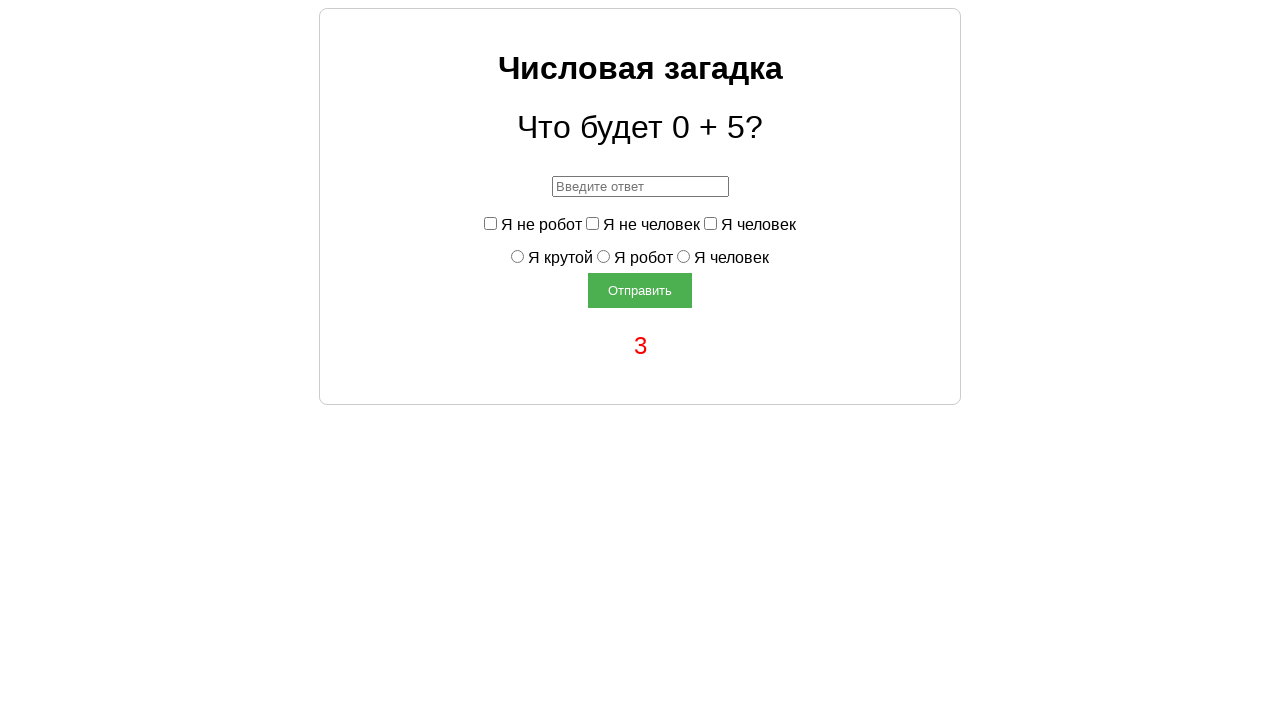

Calculated sum: 0 + 5 = 5
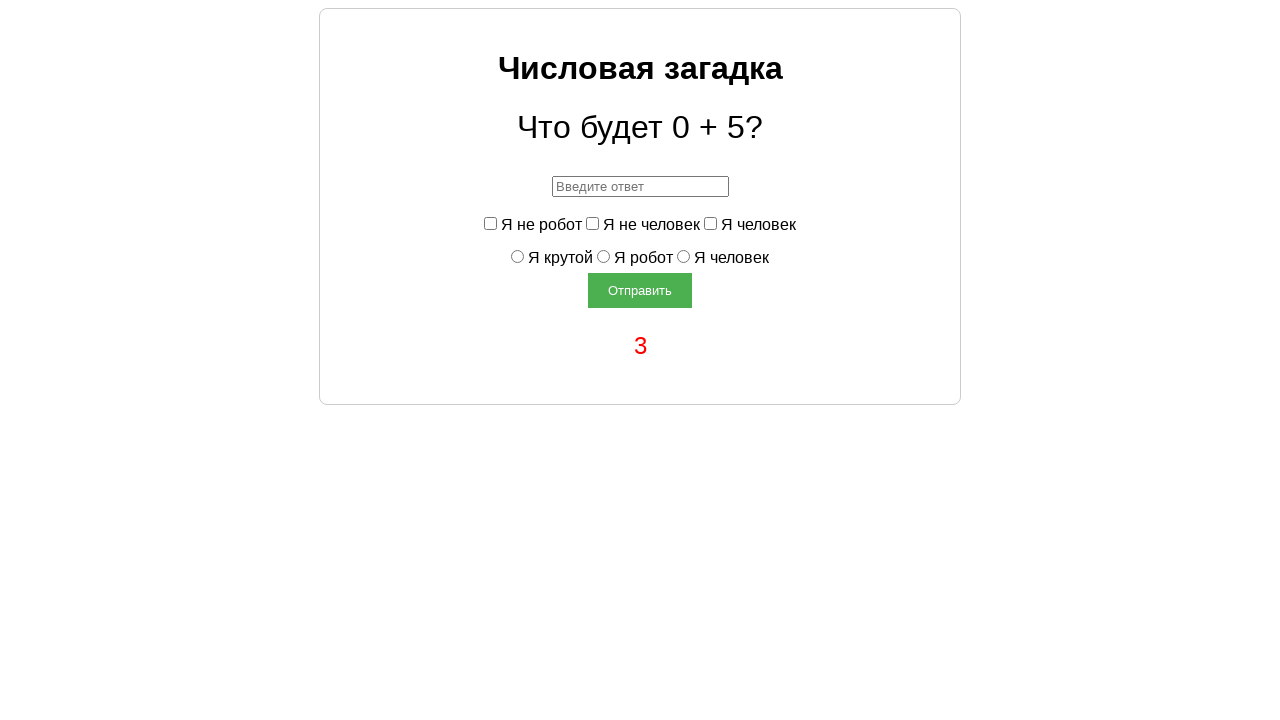

Filled answer field with calculated sum: 5 on #answer
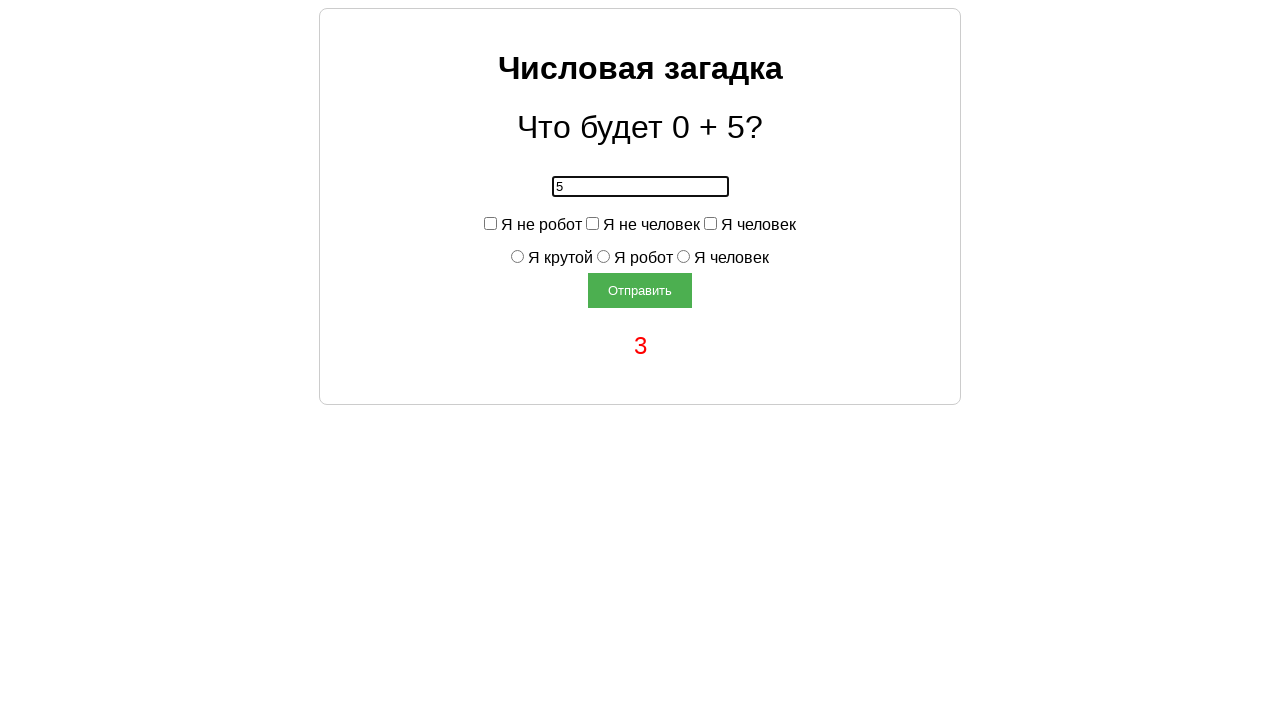

Clicked 'notRobot' checkbox at (490, 223) on #notRobot
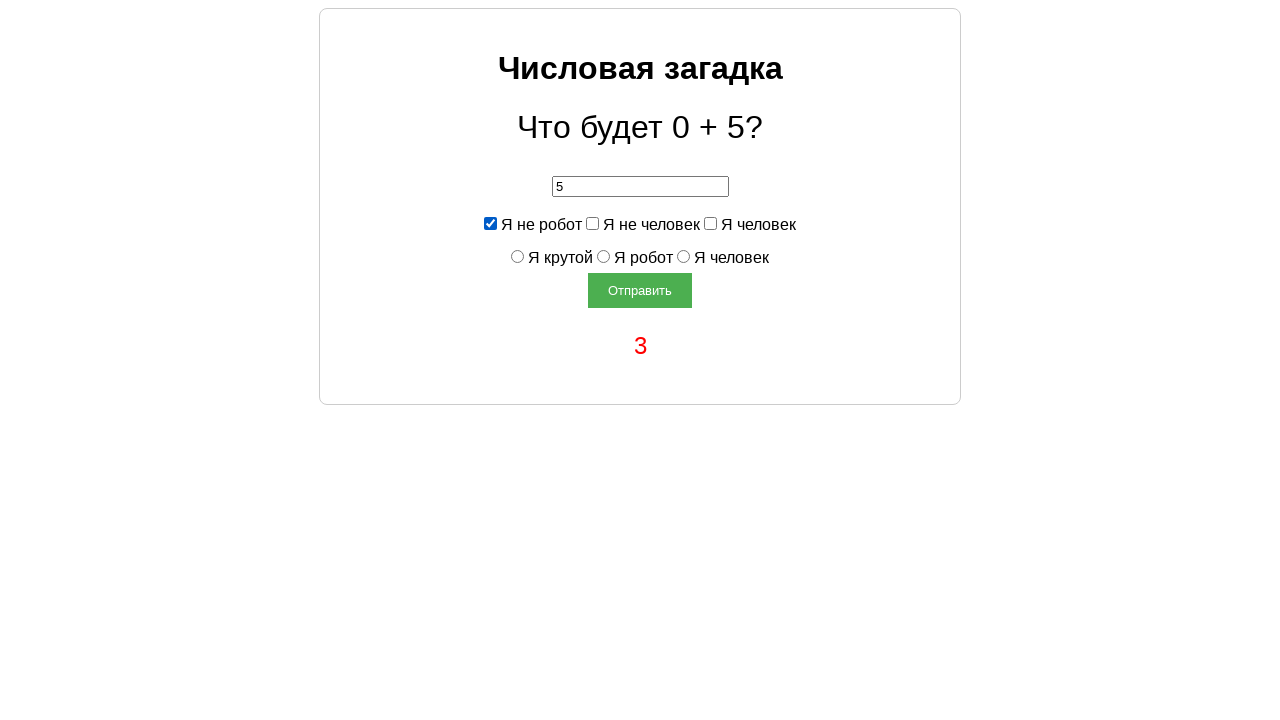

Clicked 'cool' checkbox at (518, 256) on #cool
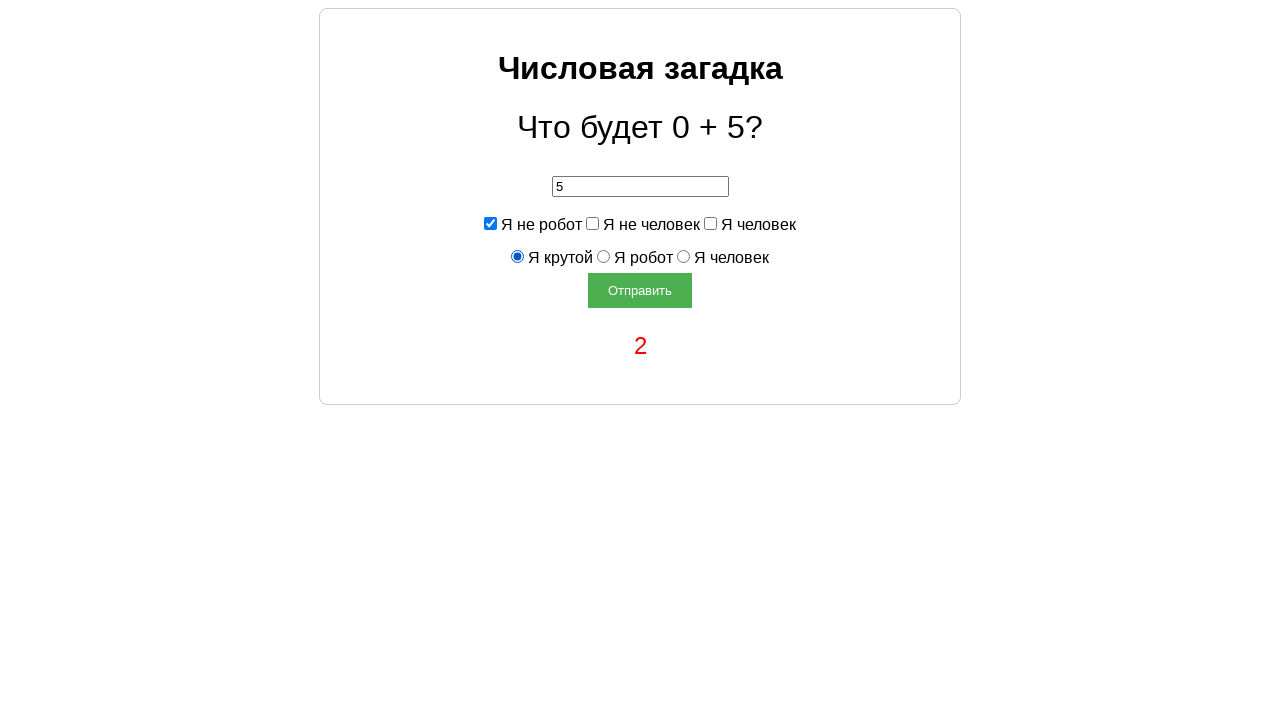

Clicked submit button to submit the form at (640, 290) on #submitBtn
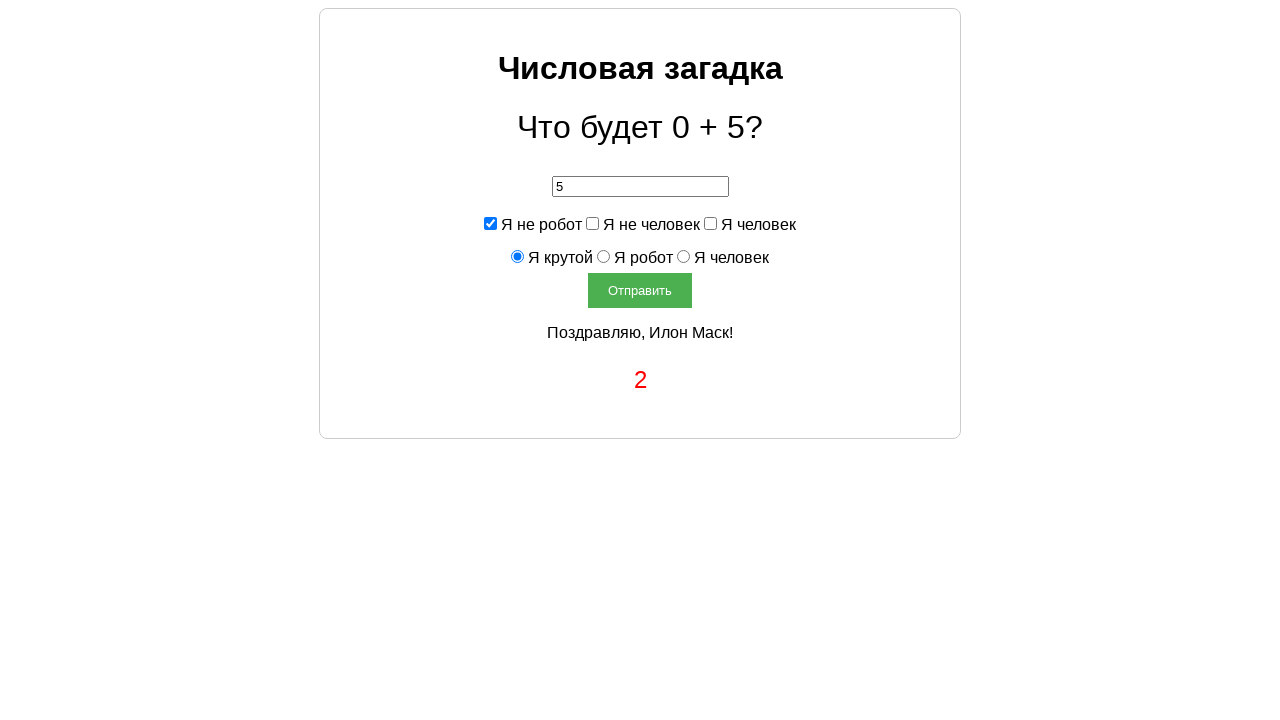

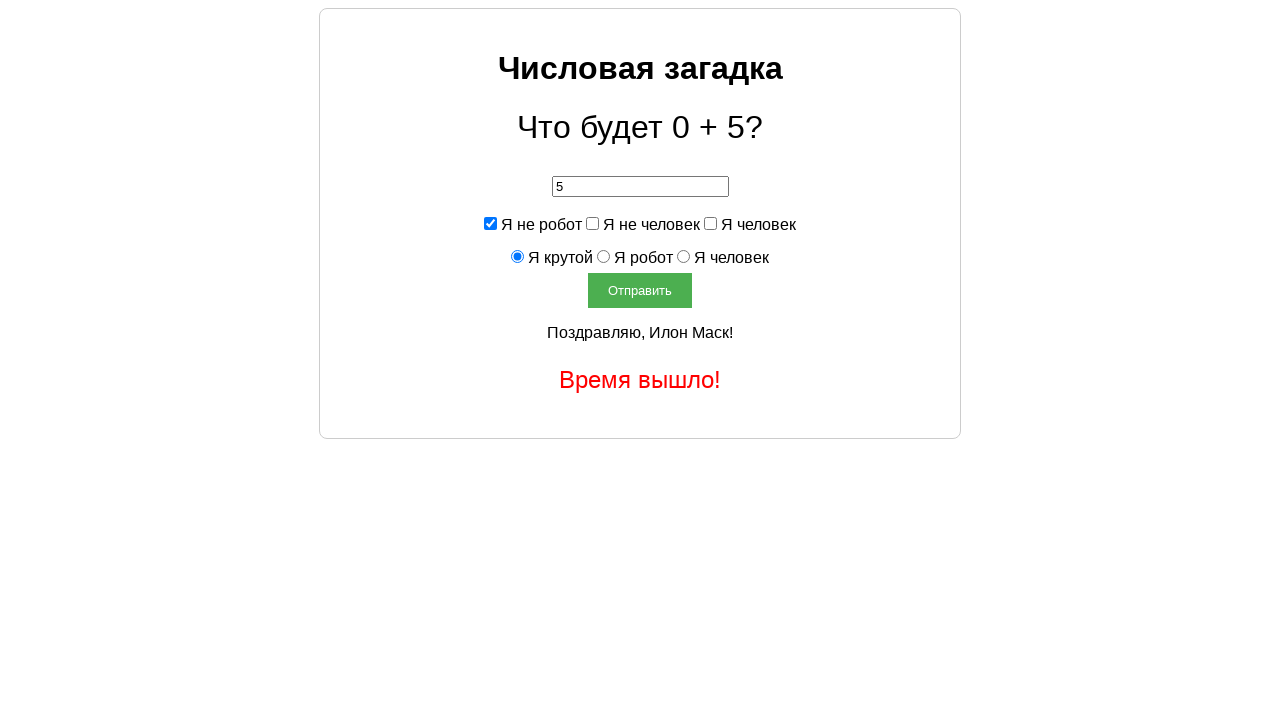